Tests clicking a link by finding the "Read Online for Free" link text and clicking it to navigate to the online reading page

Starting URL: http://inventwithpython.com

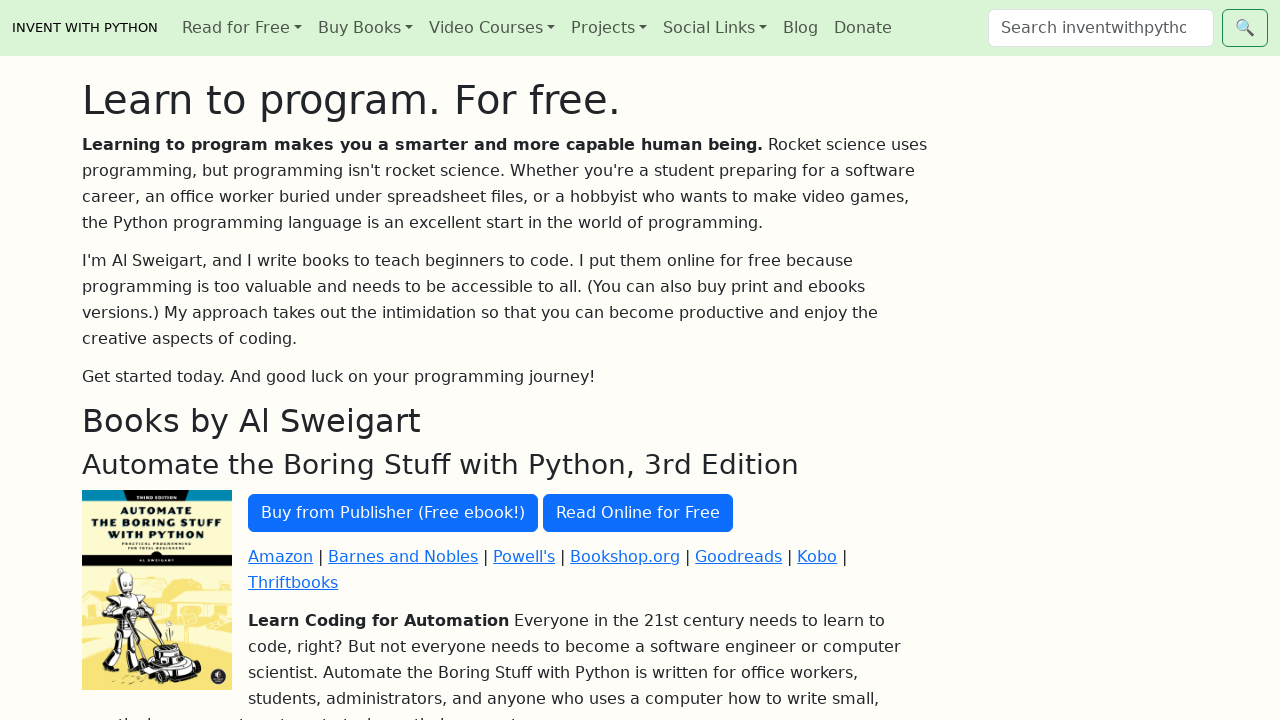

Navigated to http://inventwithpython.com
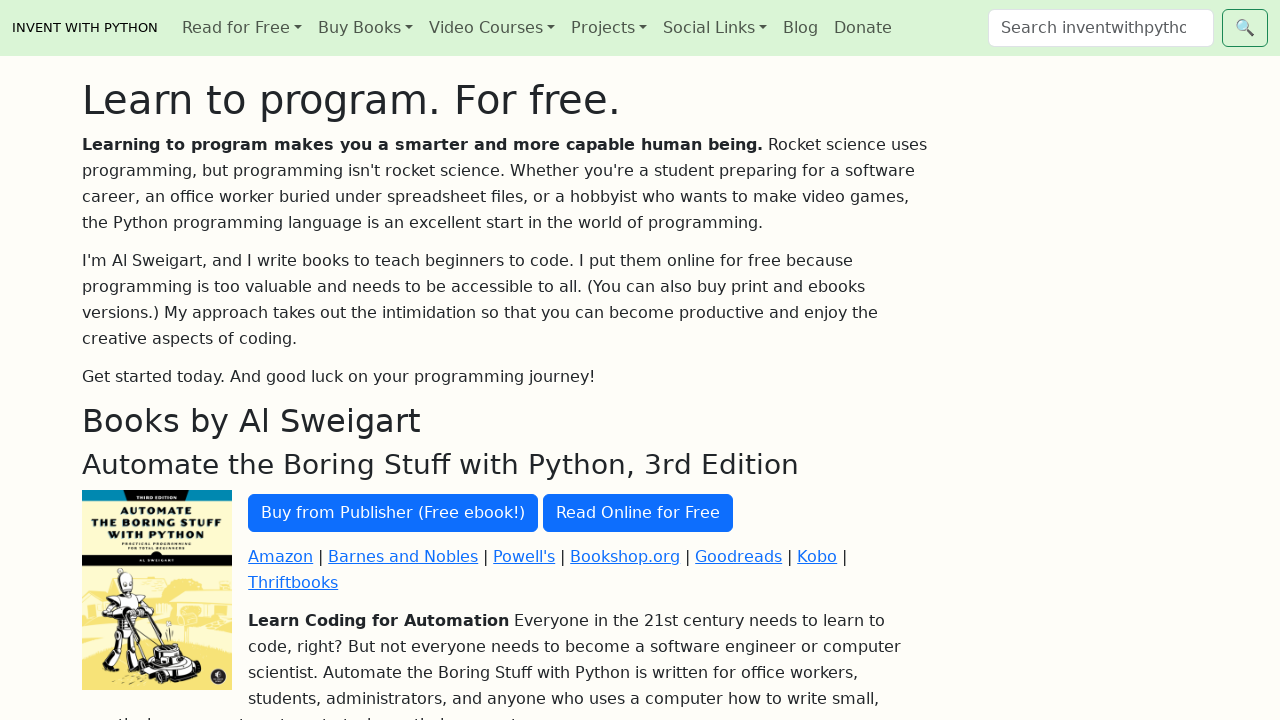

Clicked 'Read Online for Free' link to navigate to online reading page at (638, 513) on text=Read Online for Free
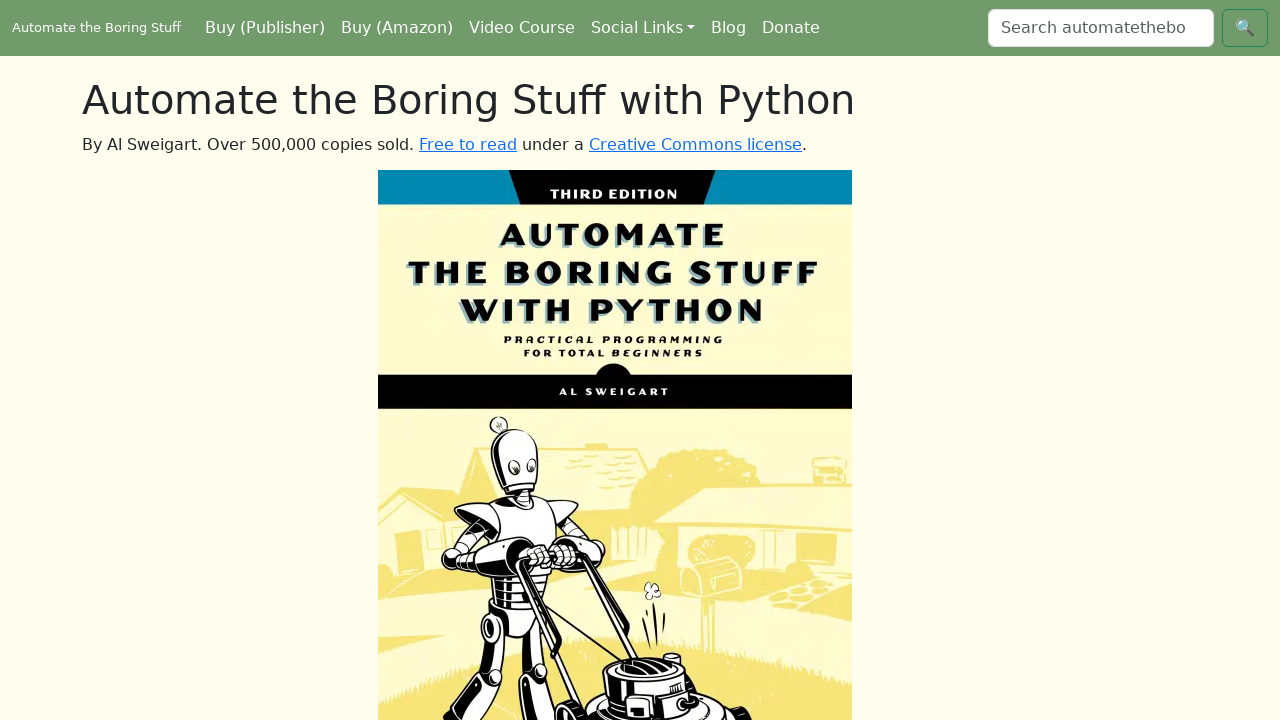

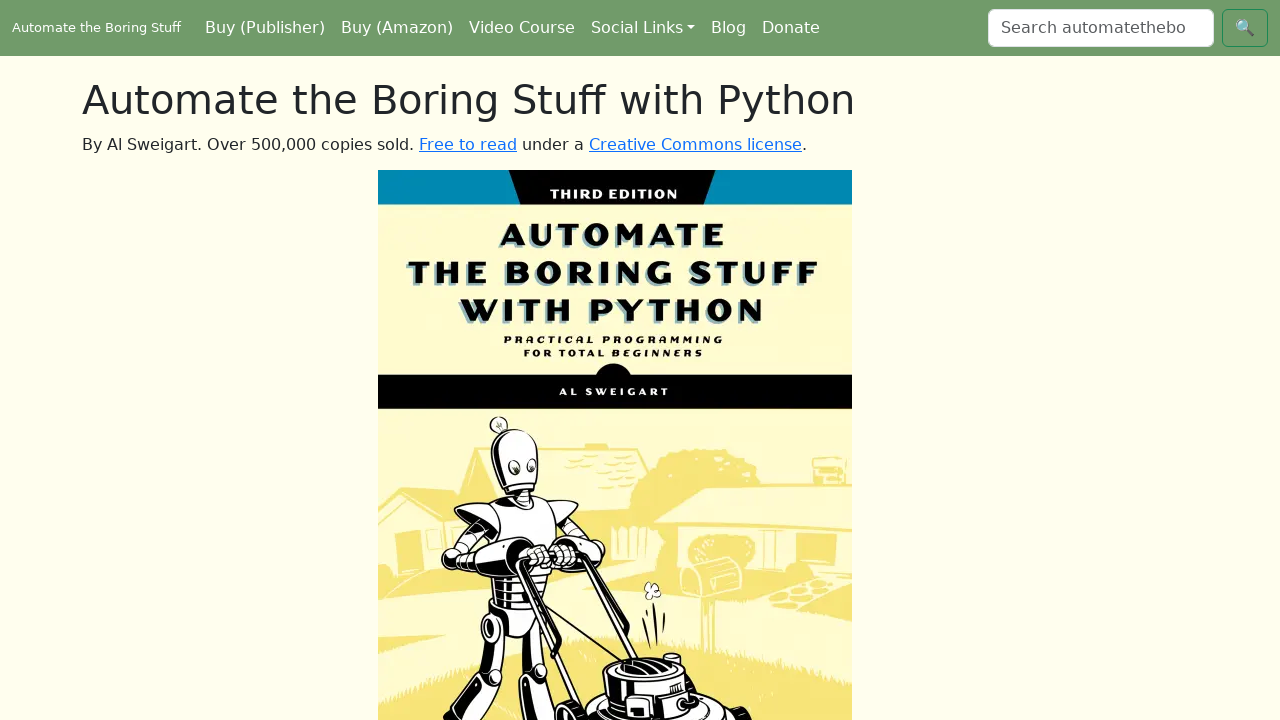